Tests scrolling functionality by navigating to a registration page and scrolling to click on a footer link

Starting URL: https://naveenautomationlabs.com/opencart/index.php?route=account/register

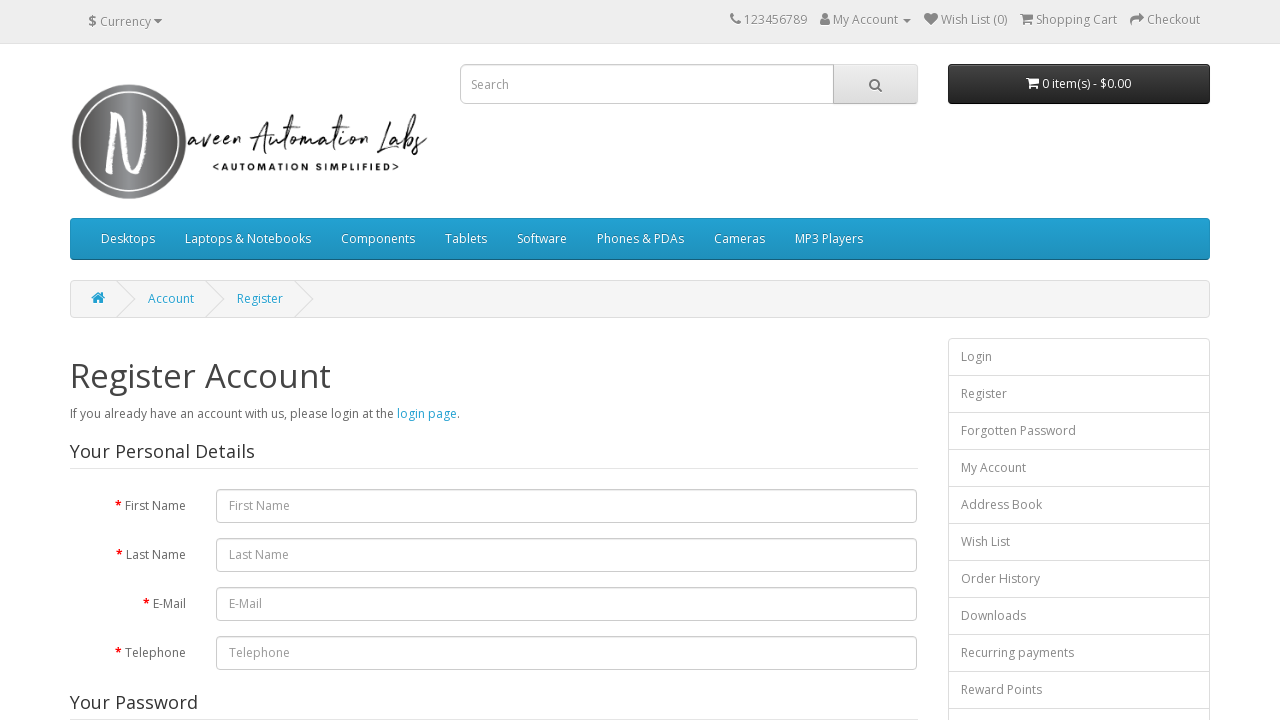

Located the first OpenCart link element
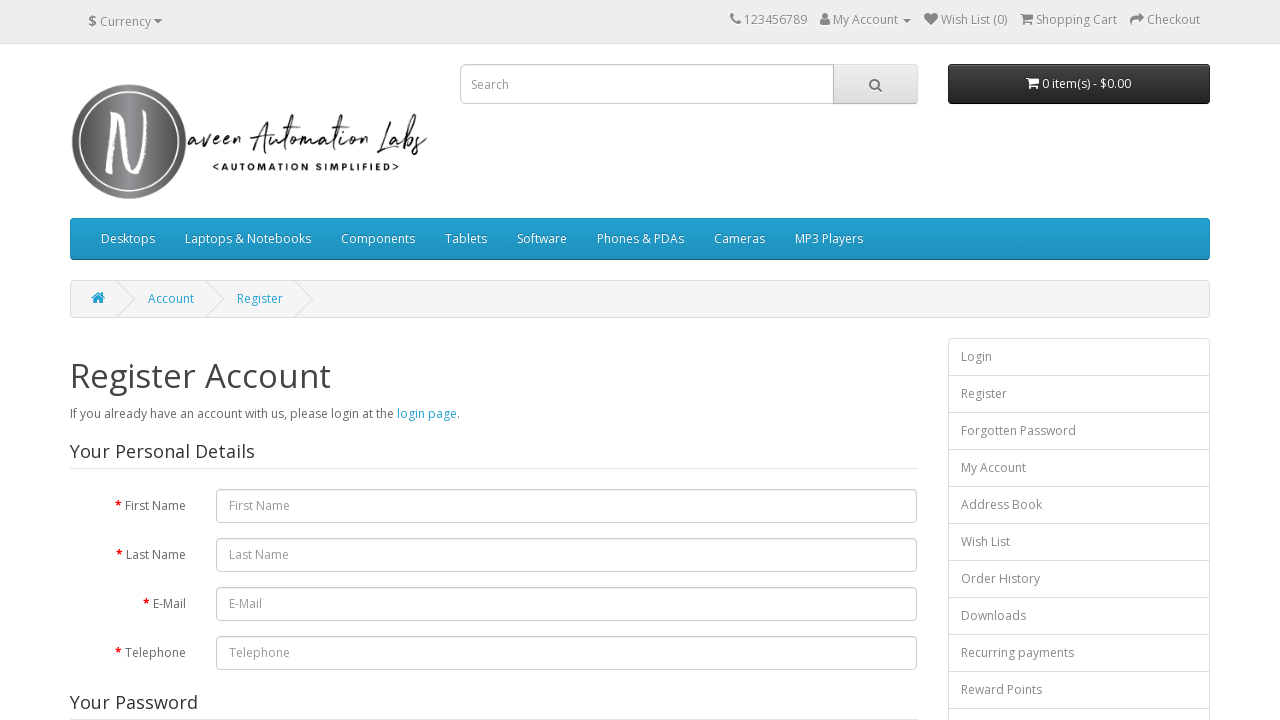

Scrolled to OpenCart link in footer
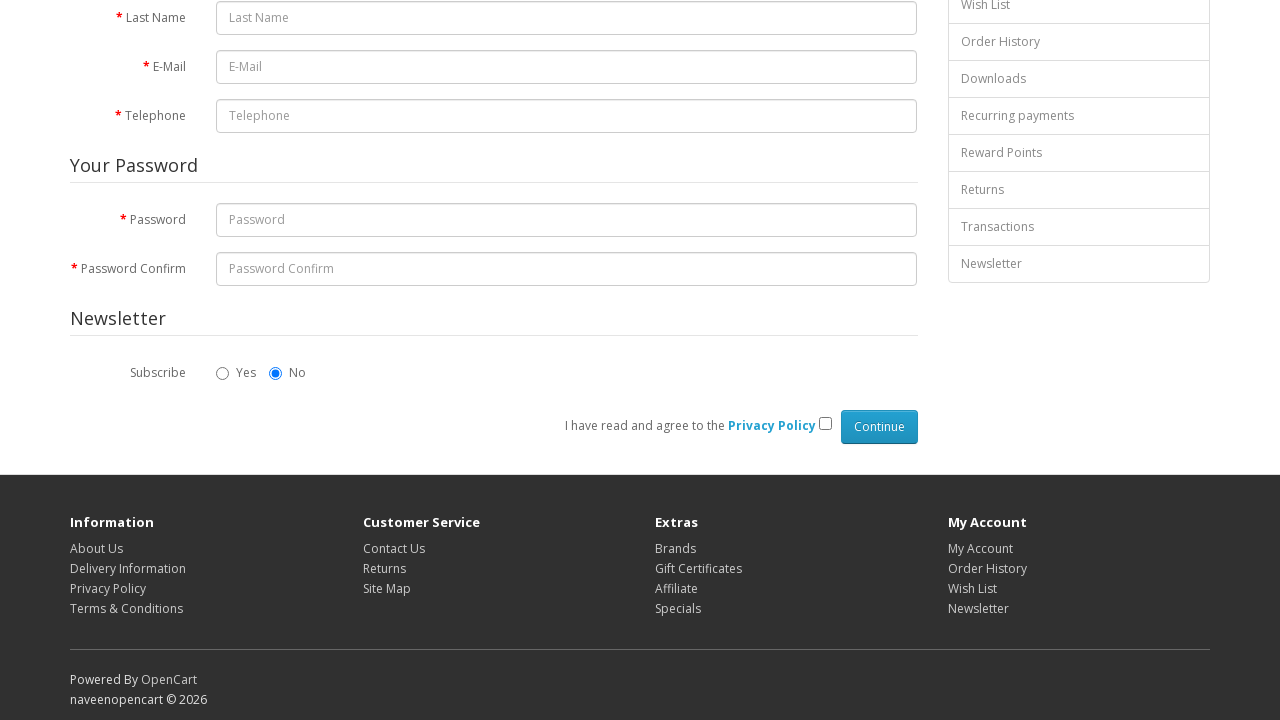

Clicked on the OpenCart footer link at (169, 680) on text=OpenCart >> nth=0
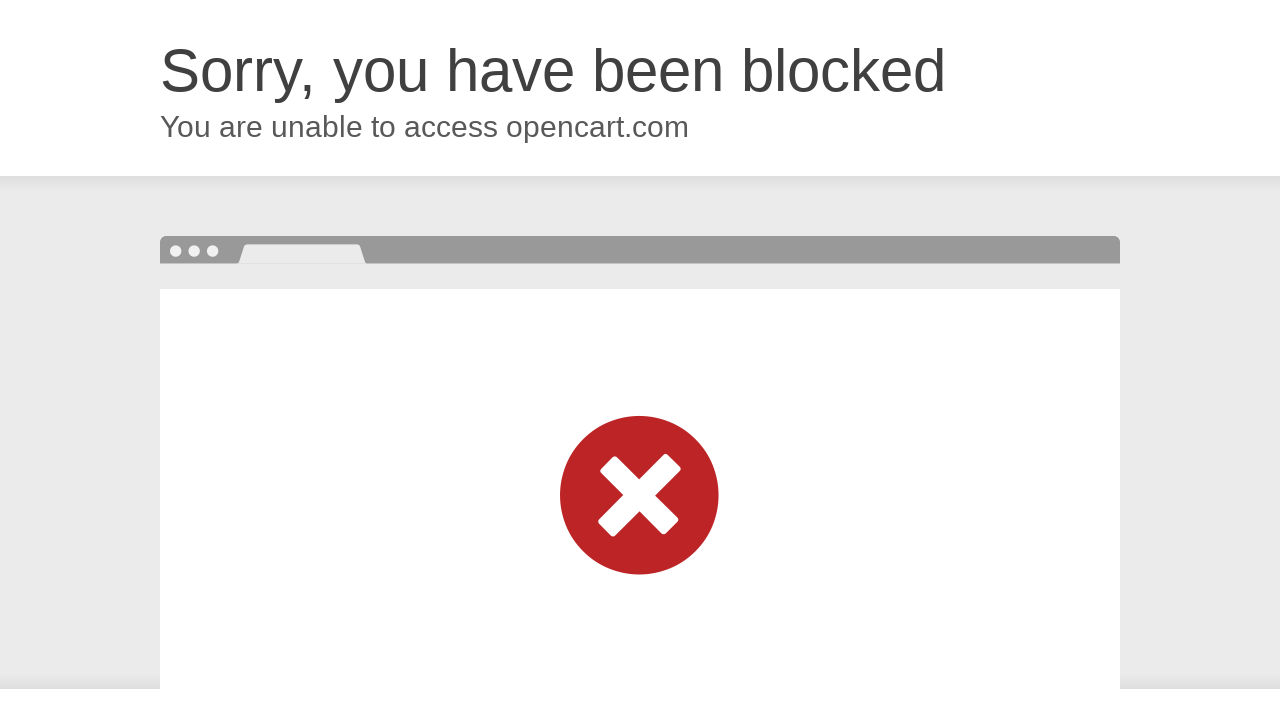

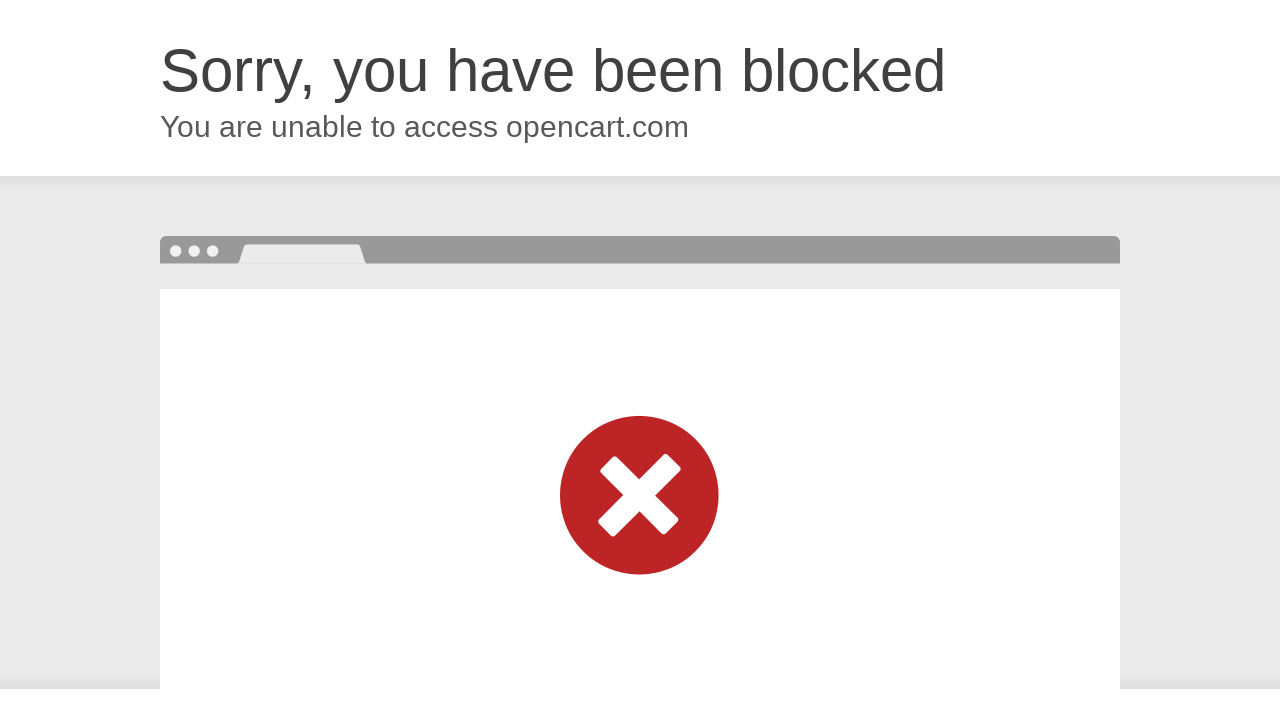